Tests accepting a JavaScript alert popup by clicking the alert button and accepting it

Starting URL: http://the-internet.herokuapp.com/javascript_alerts

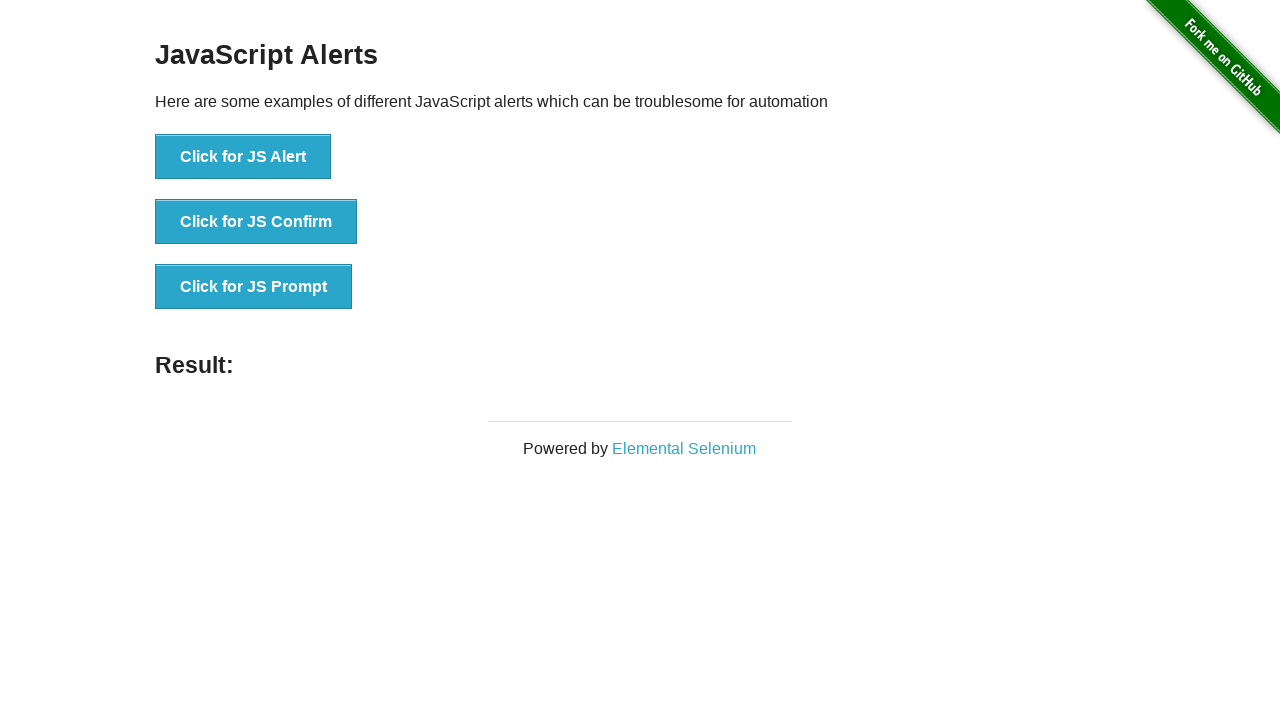

Clicked the 'Click for JS Alert' button to trigger JavaScript alert at (243, 157) on xpath=//button[text()='Click for JS Alert']
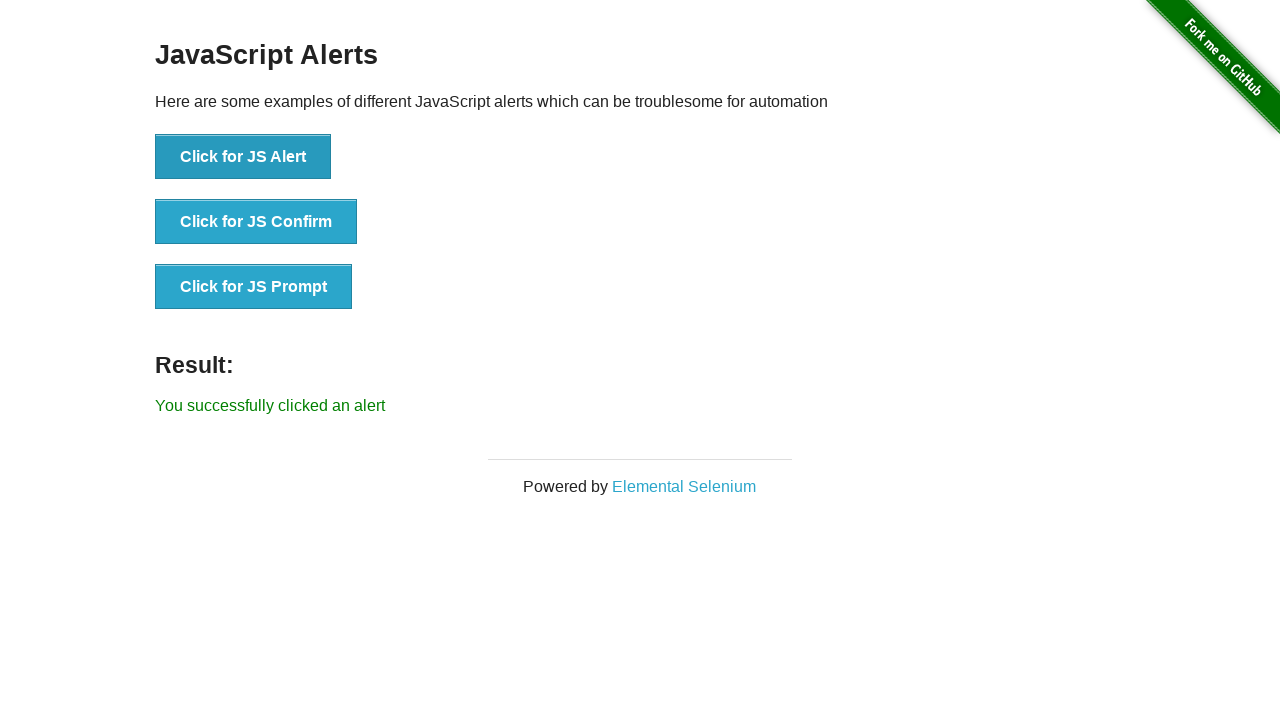

Set up dialog handler to accept the alert
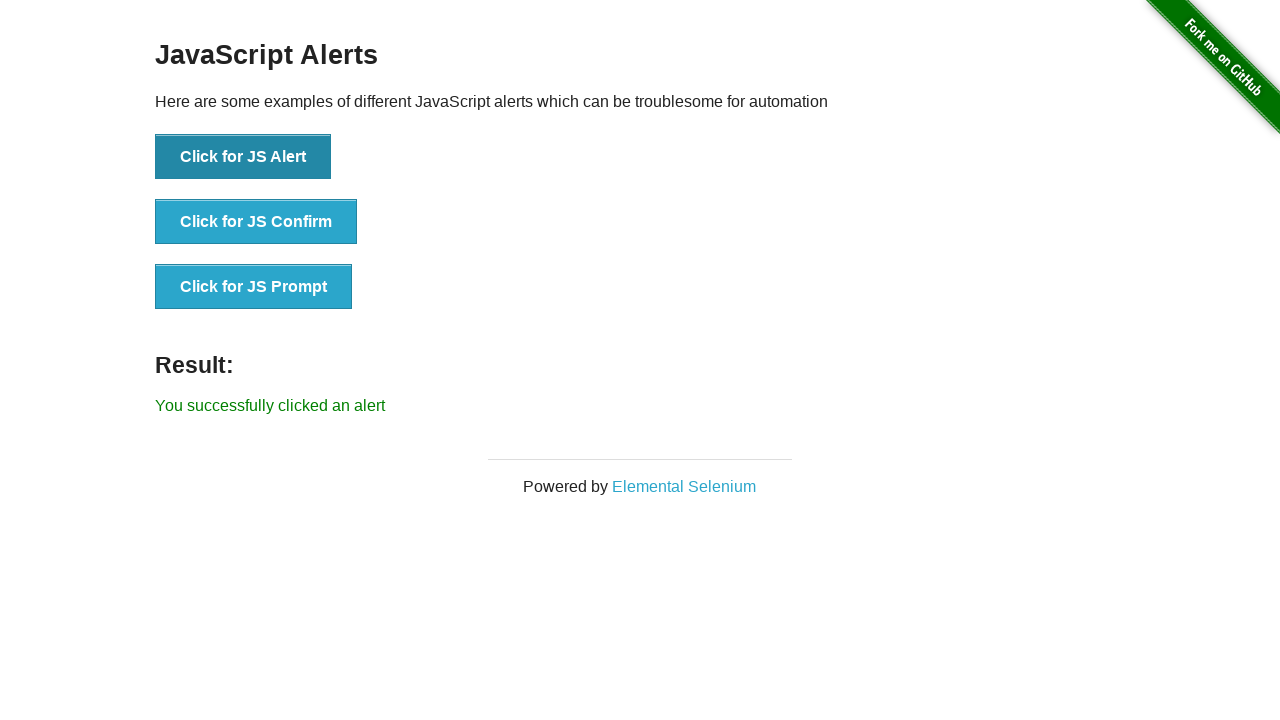

Alert was accepted and success message appeared
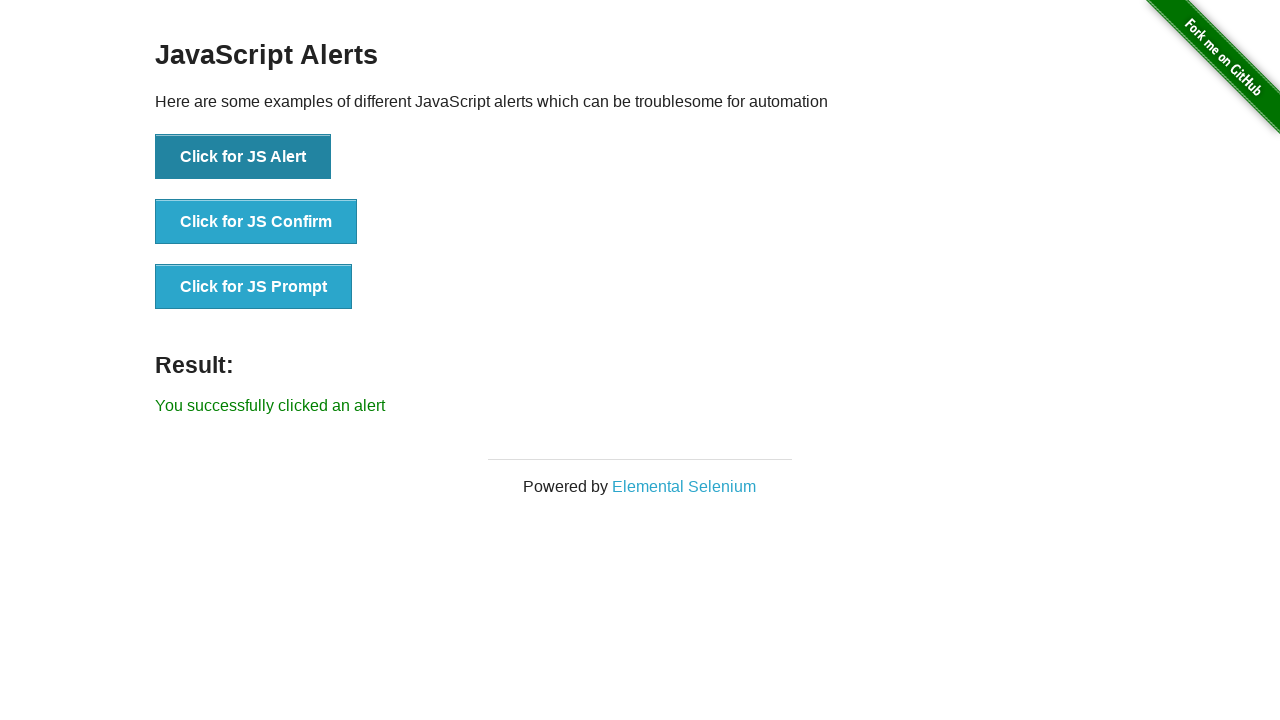

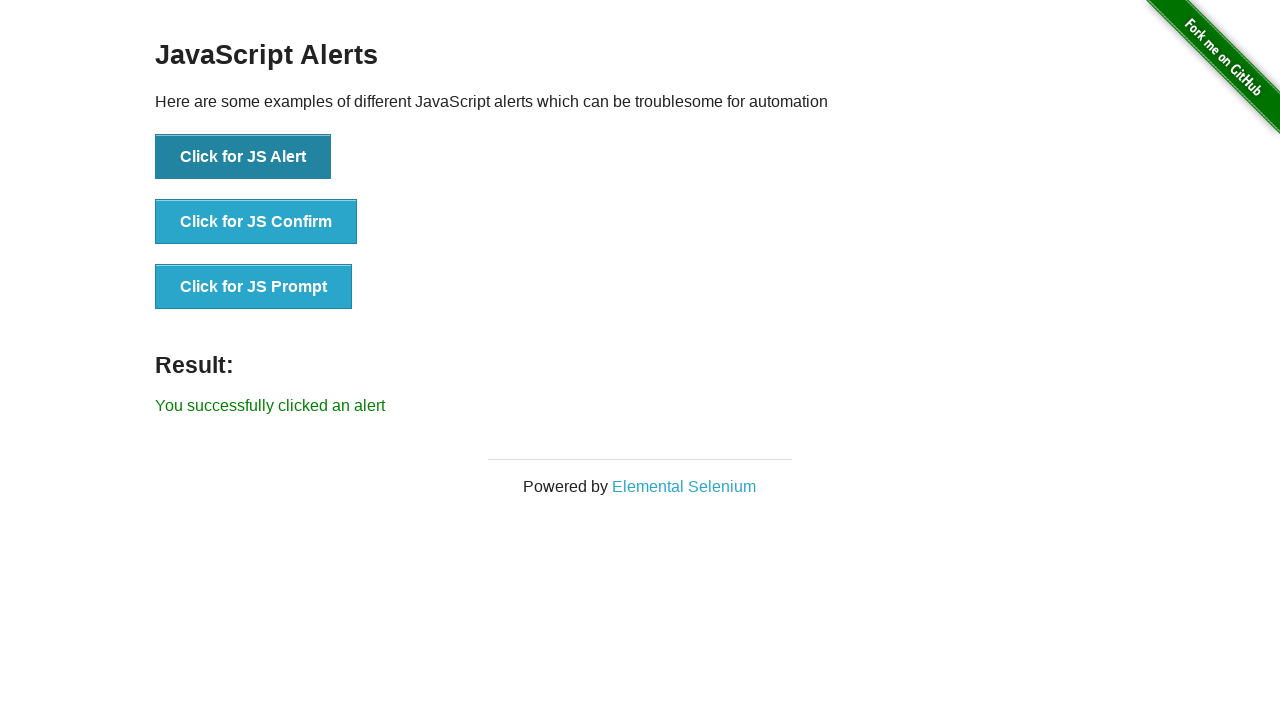